Tests input text field by entering "Hello World!!" and verifying the value is correctly set

Starting URL: https://antoniotrindade.com.br/treinoautomacao/elementsweb.html

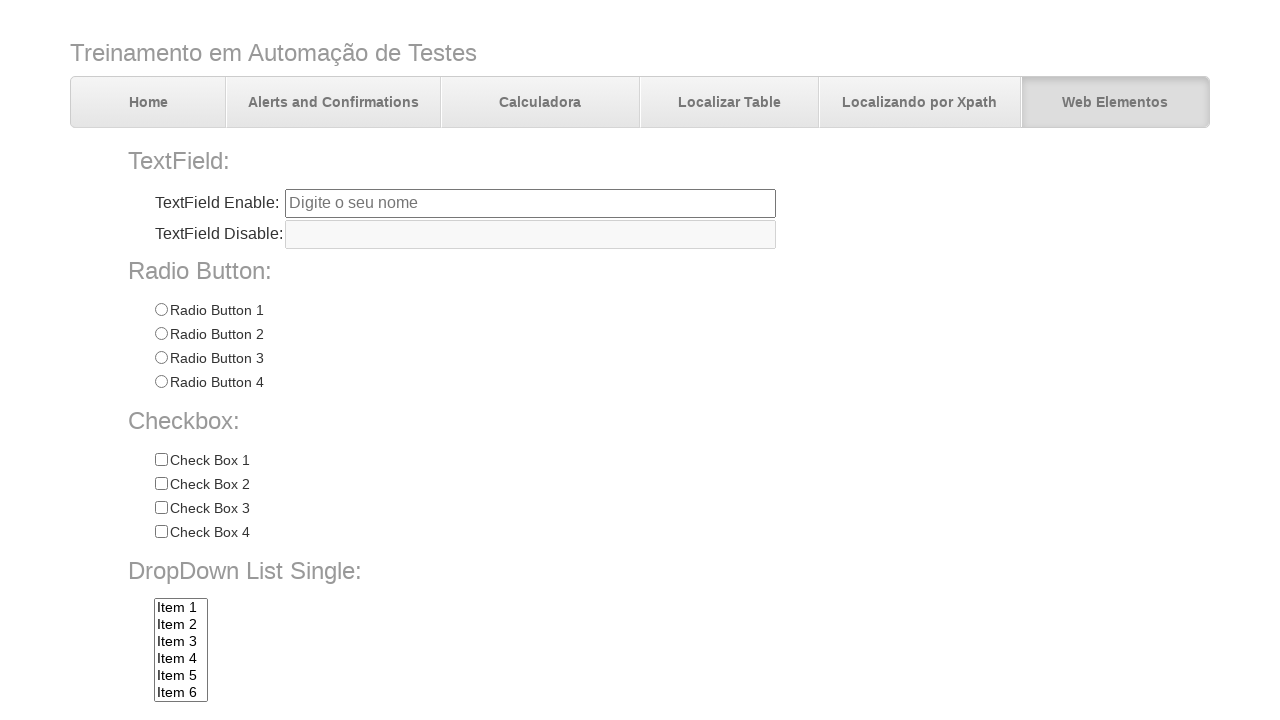

Navigated to the elements web page
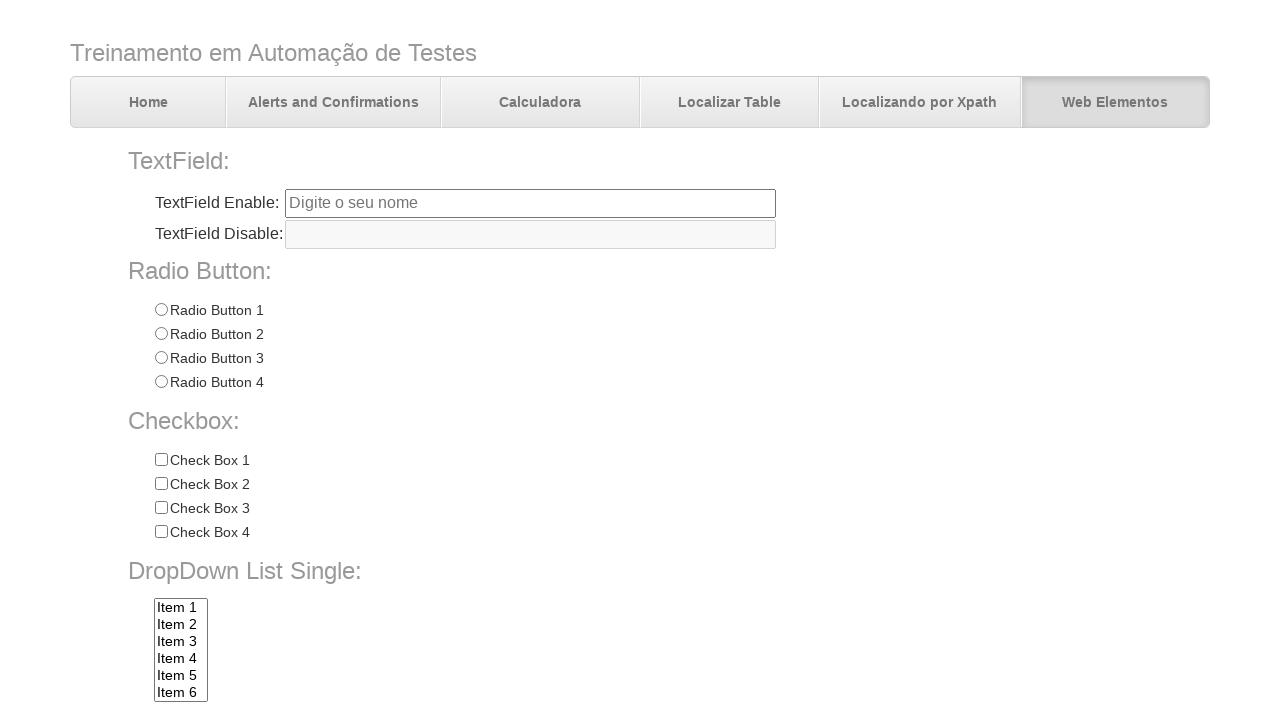

Filled input text field with 'Hello World!!' on input[name='txtbox1']
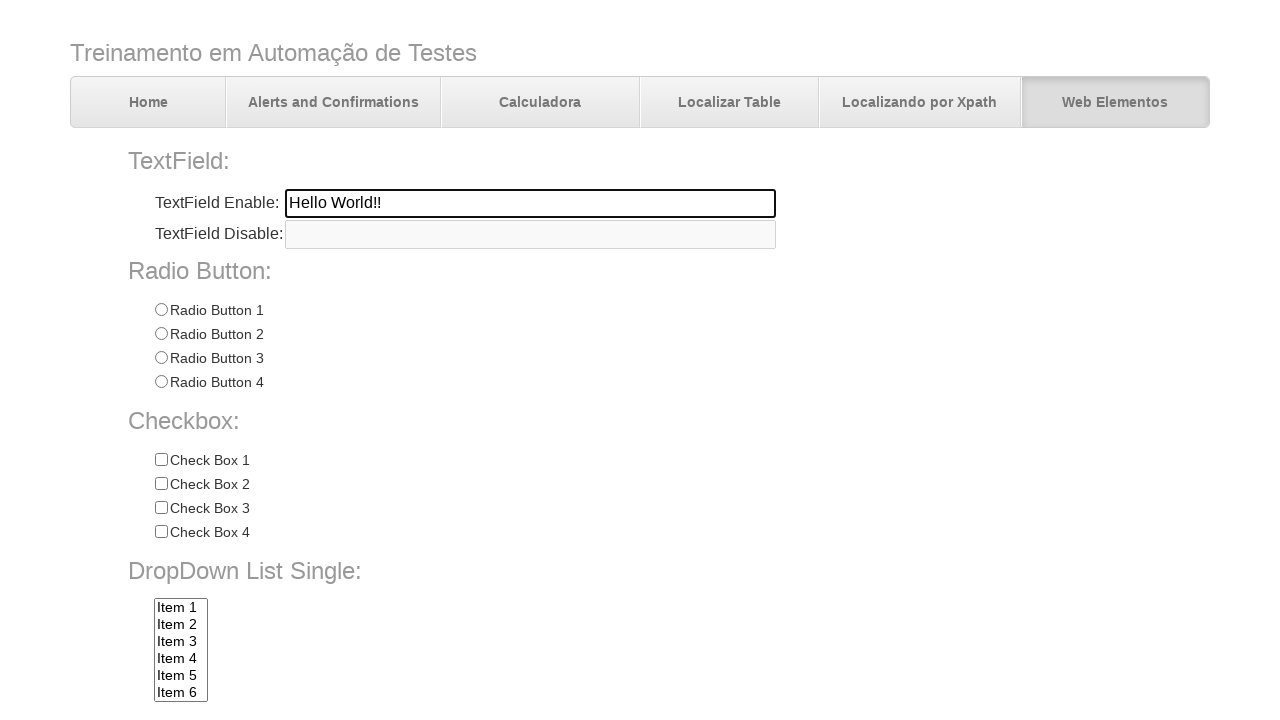

Verified that input text field contains 'Hello World!!'
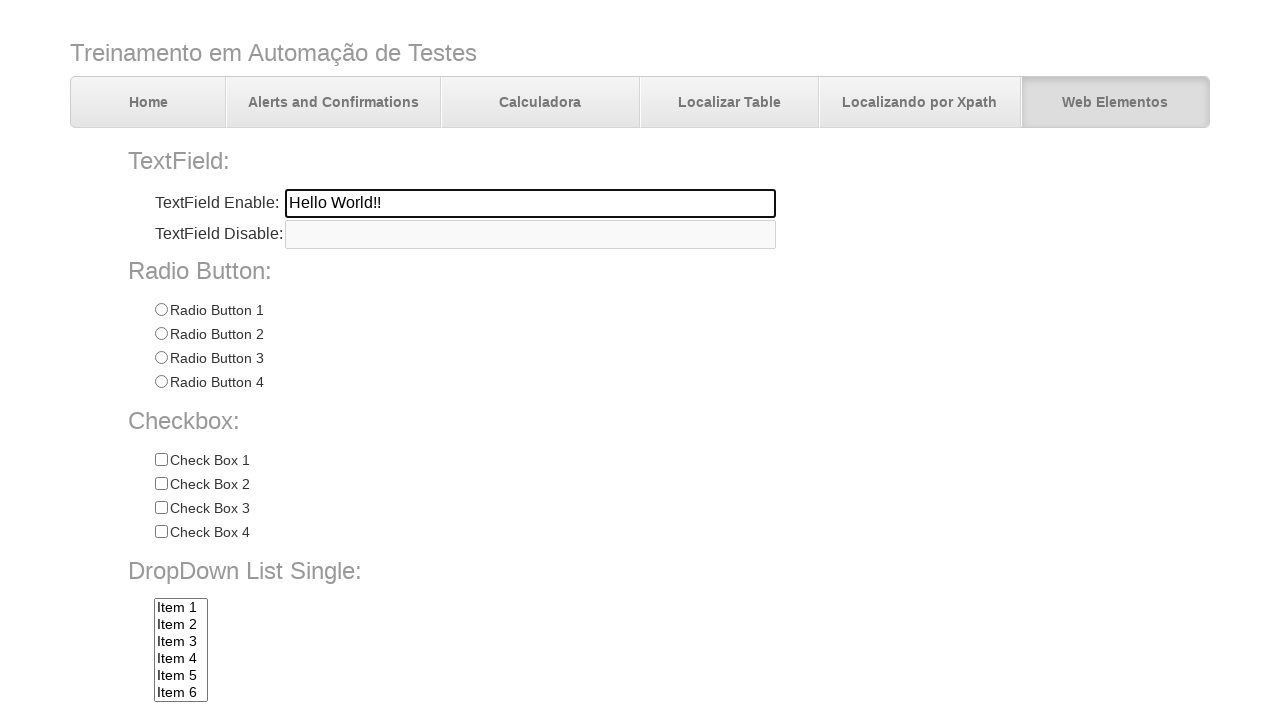

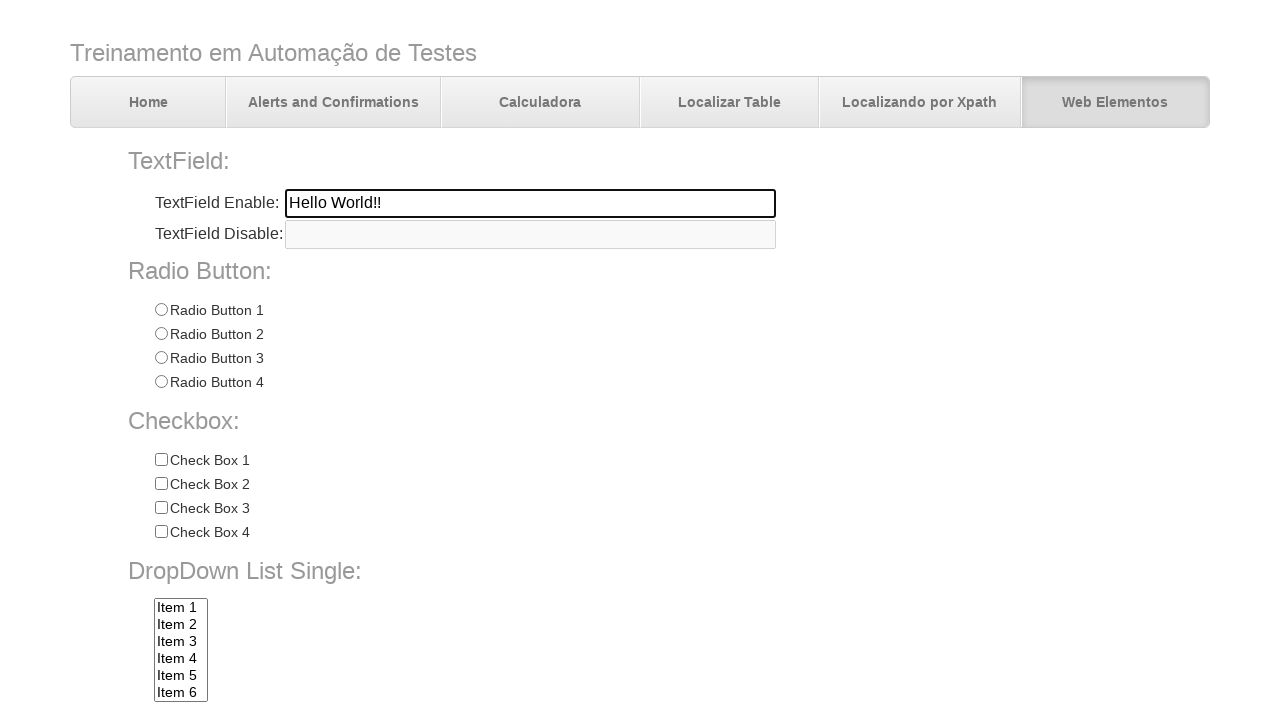